Tests that clicking Clear completed removes completed items from the list

Starting URL: https://demo.playwright.dev/todomvc

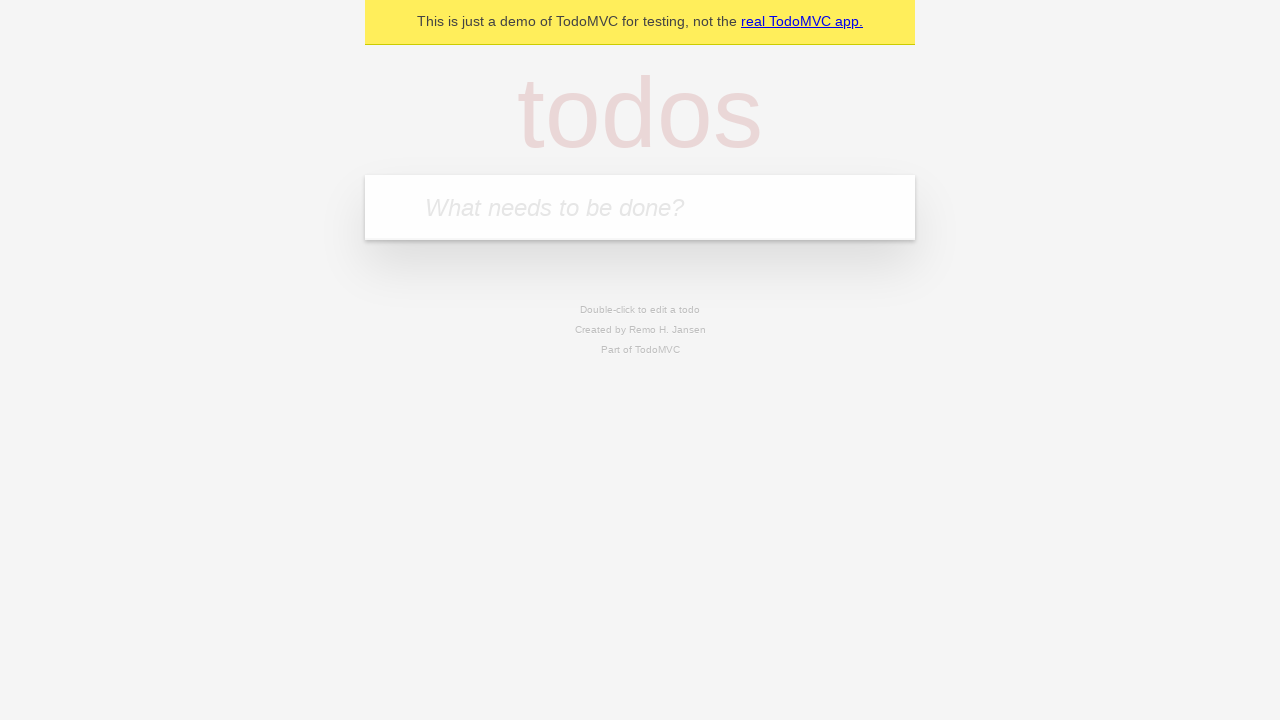

Filled new todo field with 'buy some cheese' on .new-todo
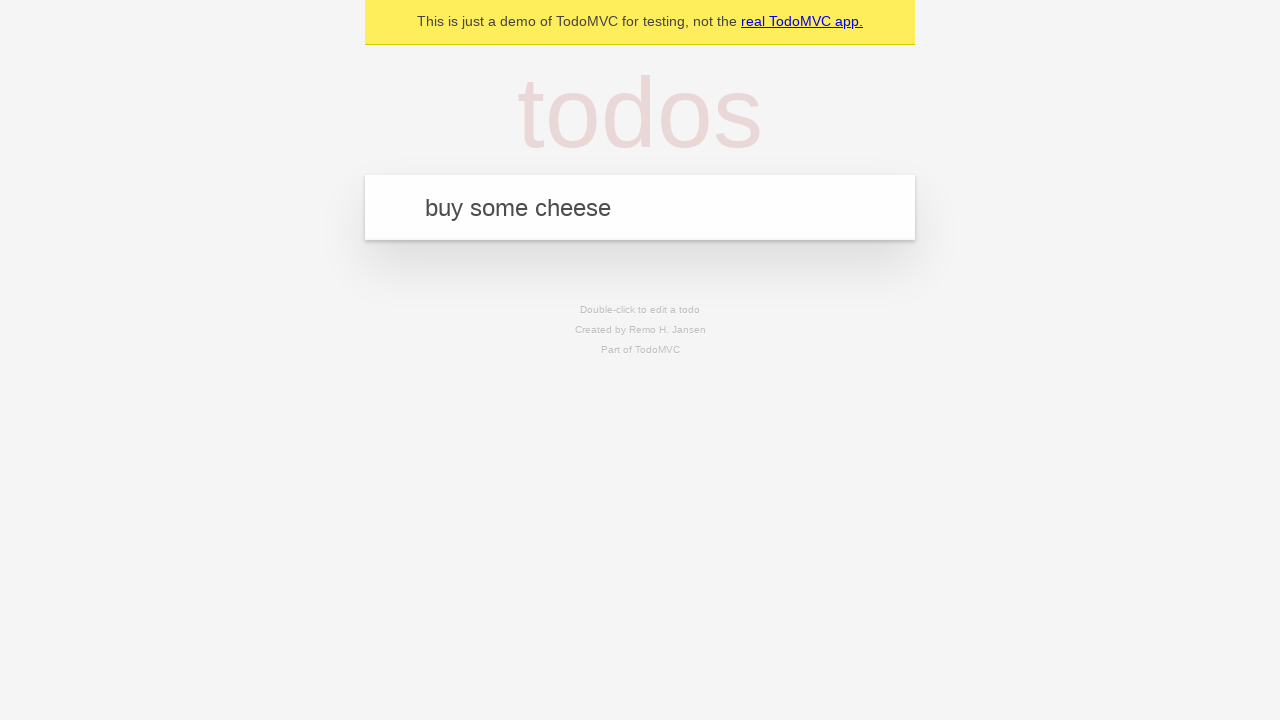

Pressed Enter to add first todo on .new-todo
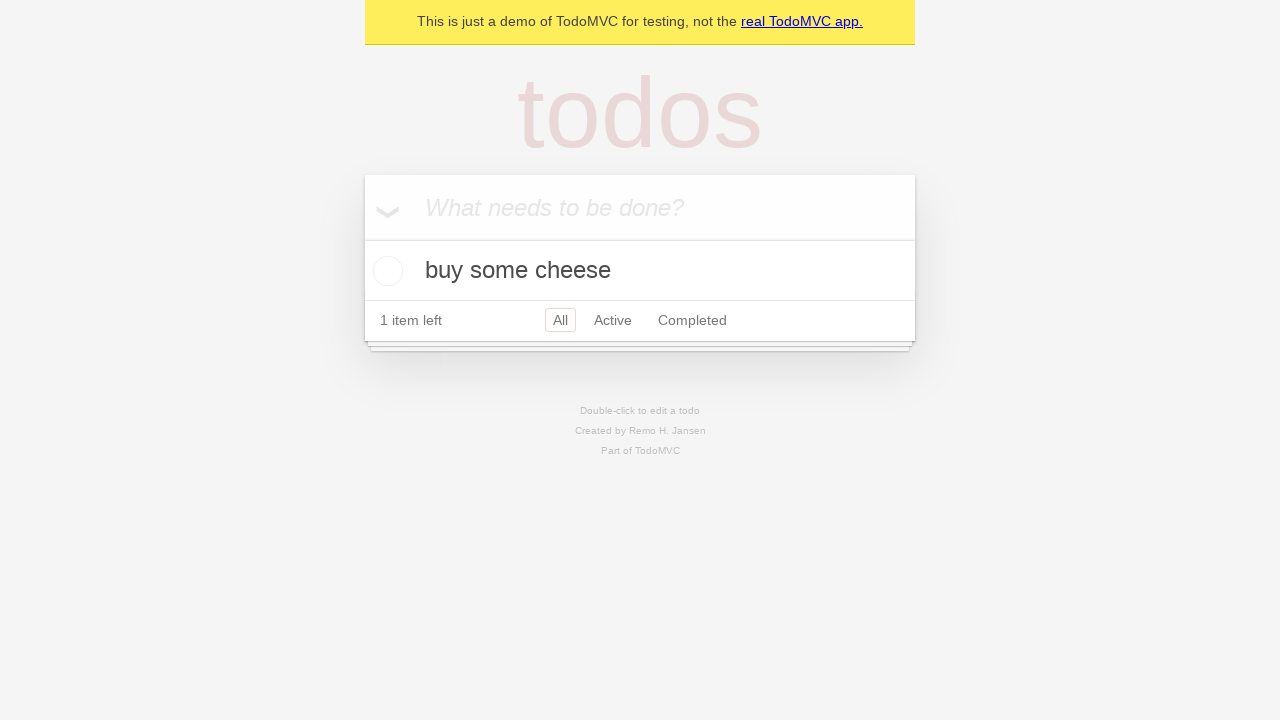

Filled new todo field with 'feed the cat' on .new-todo
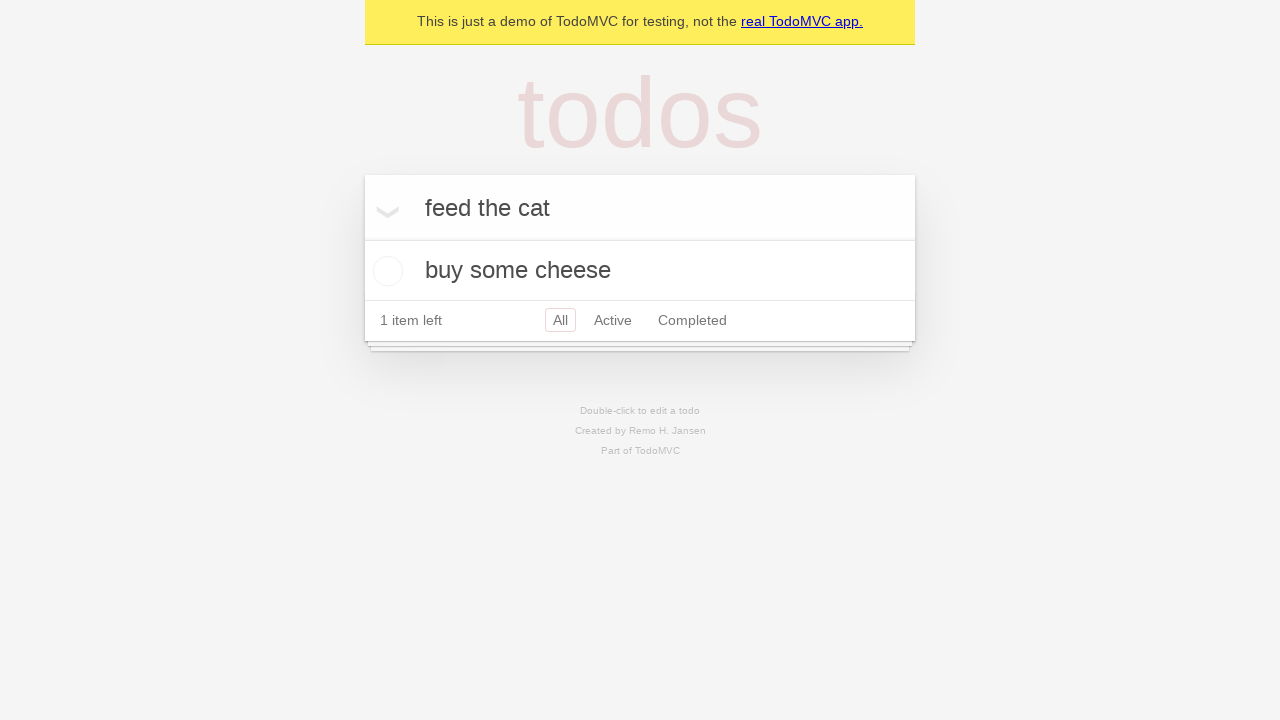

Pressed Enter to add second todo on .new-todo
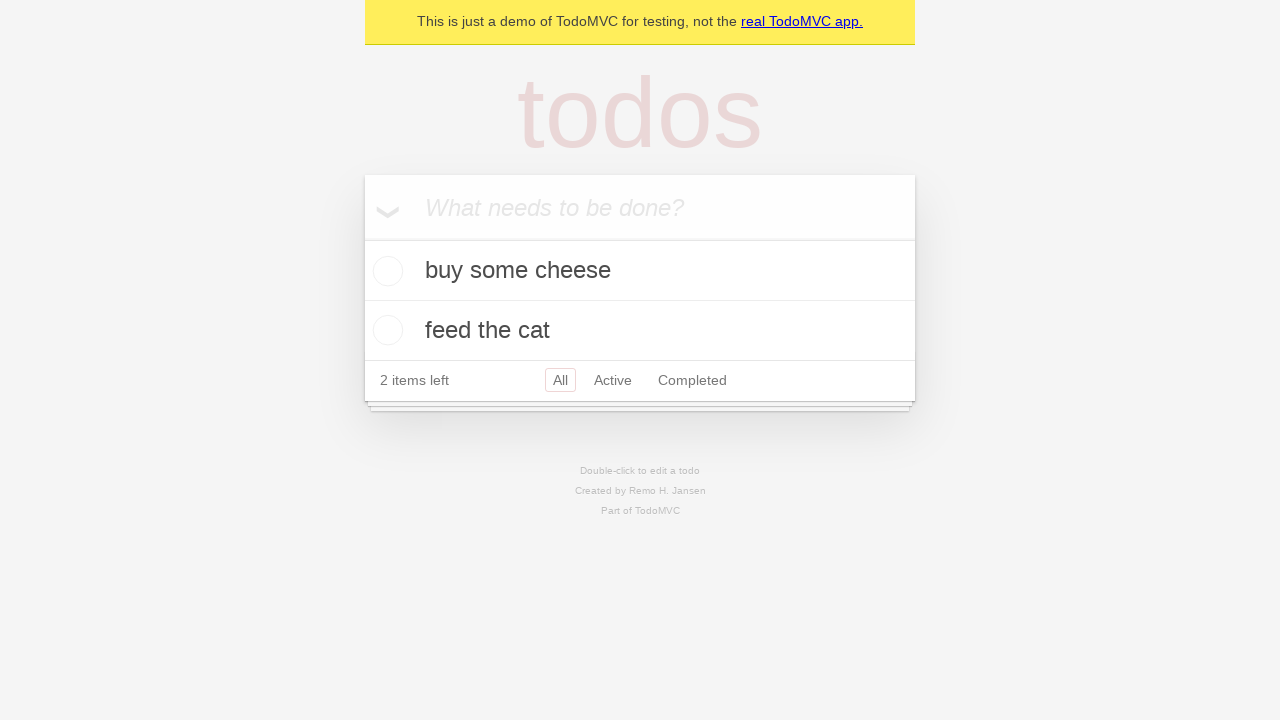

Filled new todo field with 'book a doctors appointment' on .new-todo
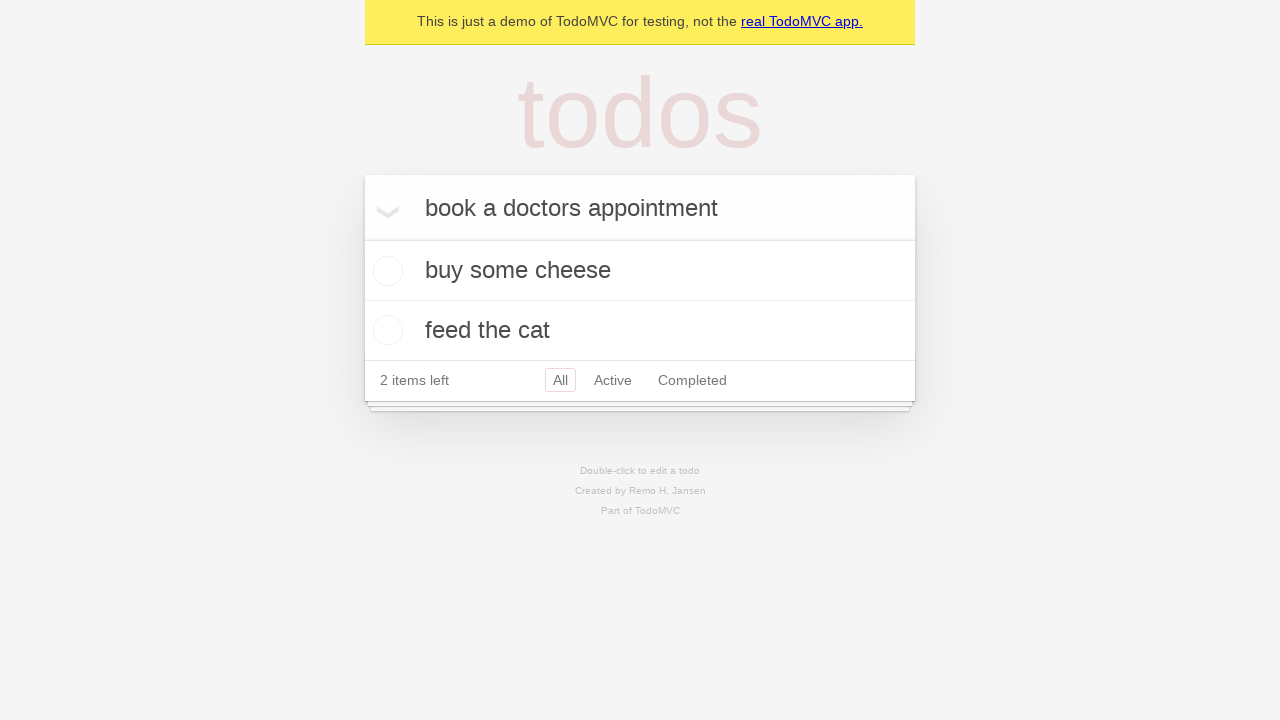

Pressed Enter to add third todo on .new-todo
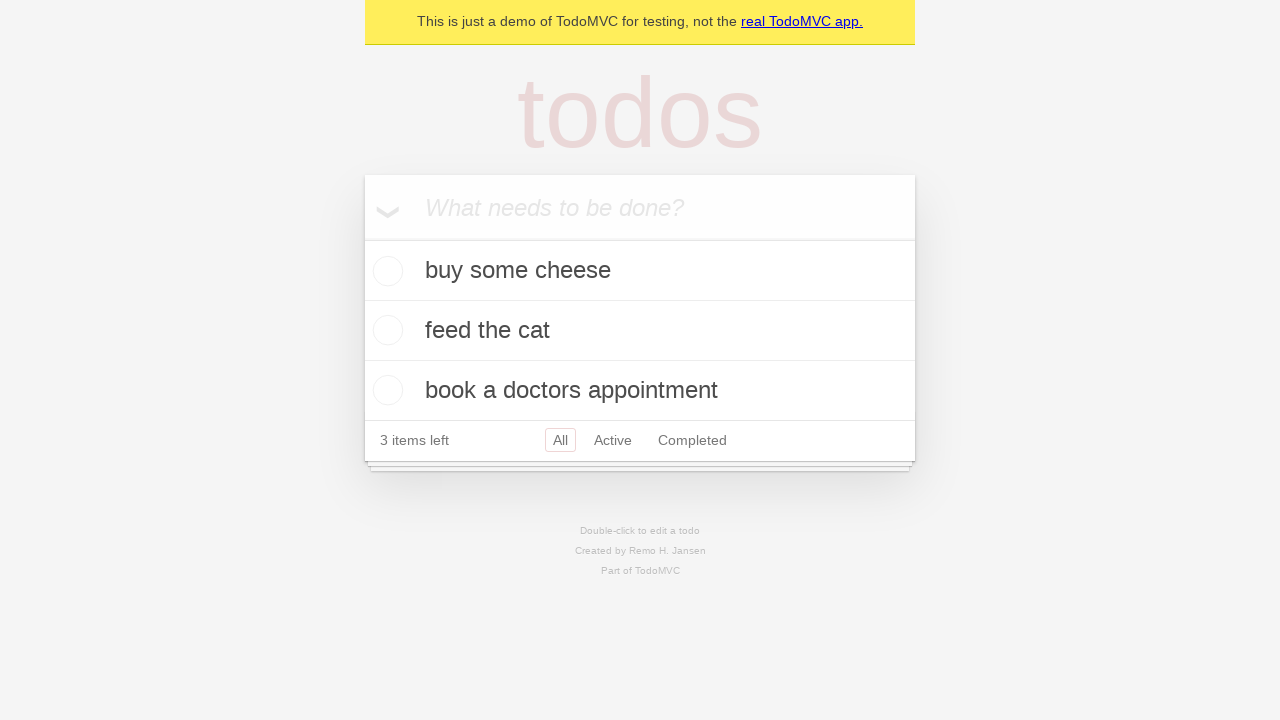

Located all todo items in the list
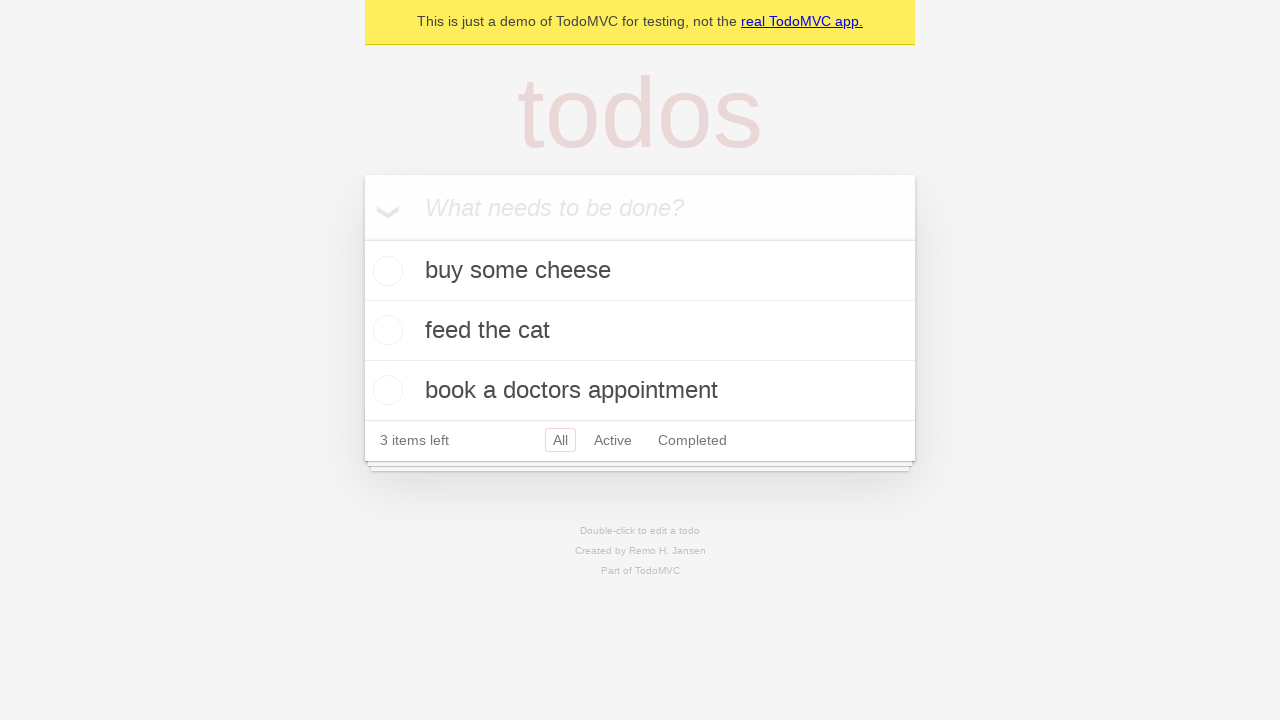

Checked the second todo item as completed at (385, 330) on .todo-list li >> nth=1 >> .toggle
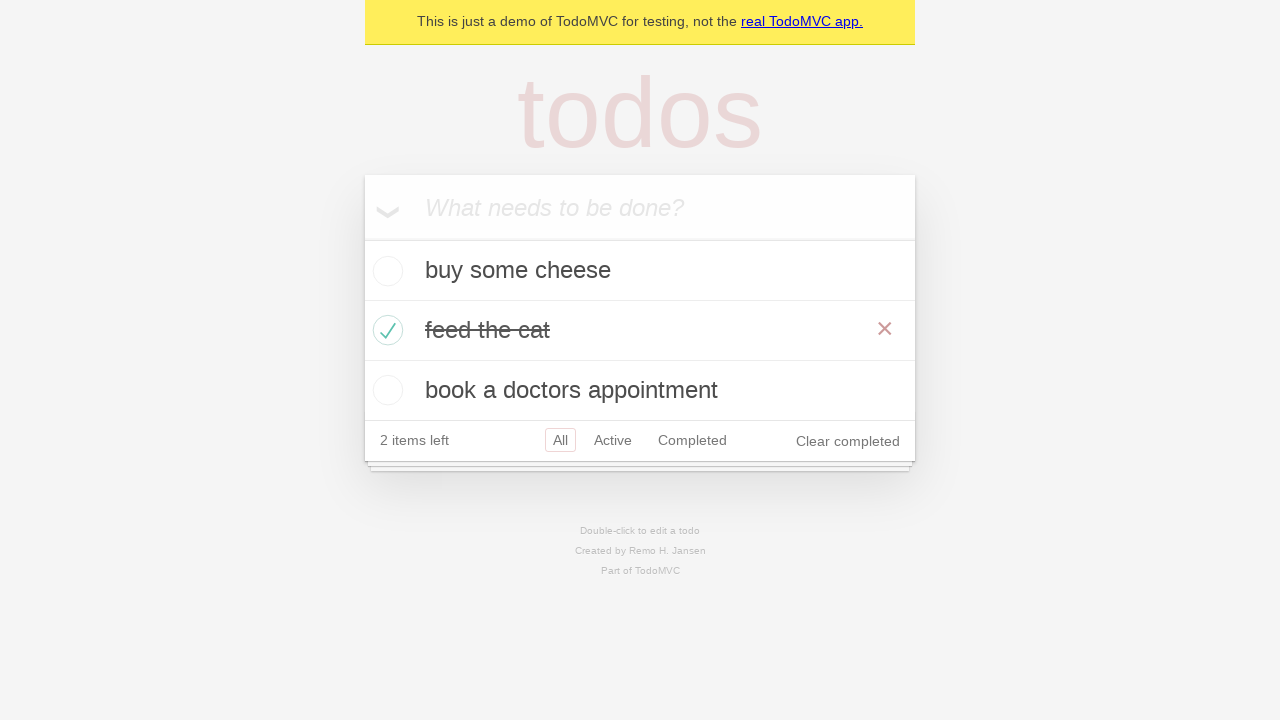

Clicked Clear completed button to remove completed items at (848, 441) on .clear-completed
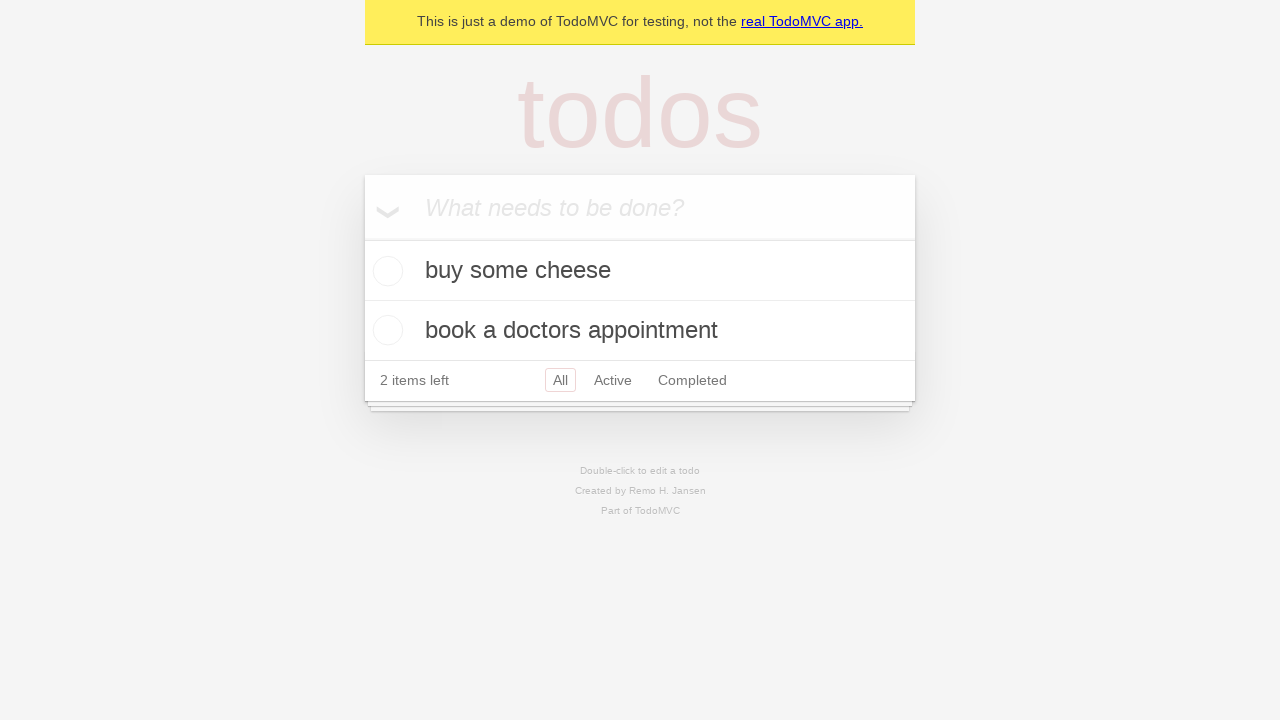

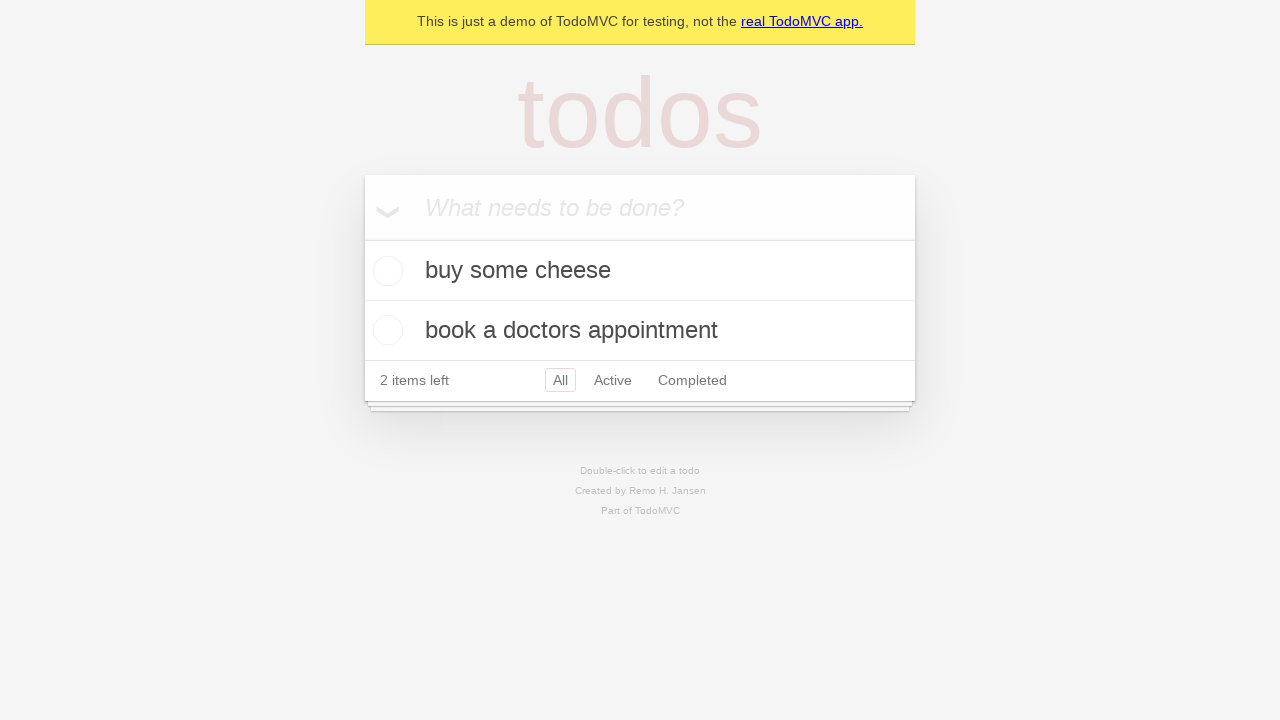